Tests the user registration flow by navigating to the register page, filling out the registration form with username, first name, last name, password, and confirm password fields, then submitting the form.

Starting URL: https://buggy.justtestit.org/

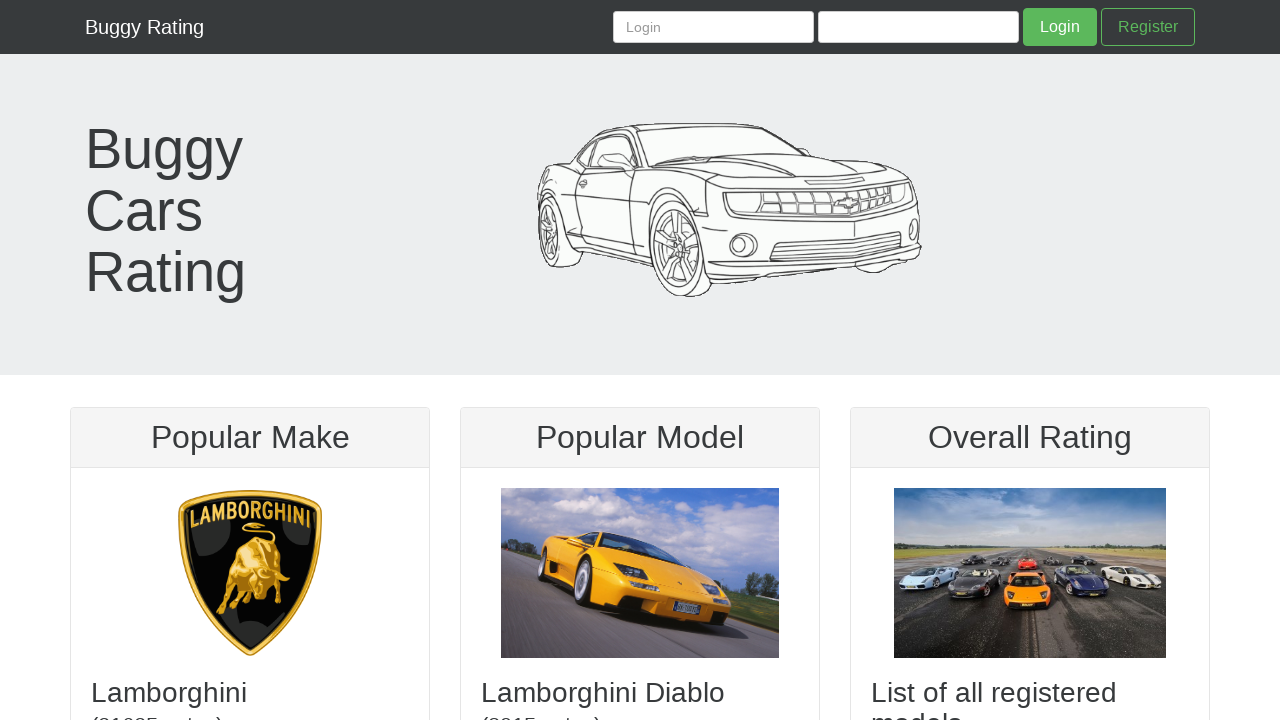

Clicked register link to navigate to registration page at (1148, 27) on a[href='/register']
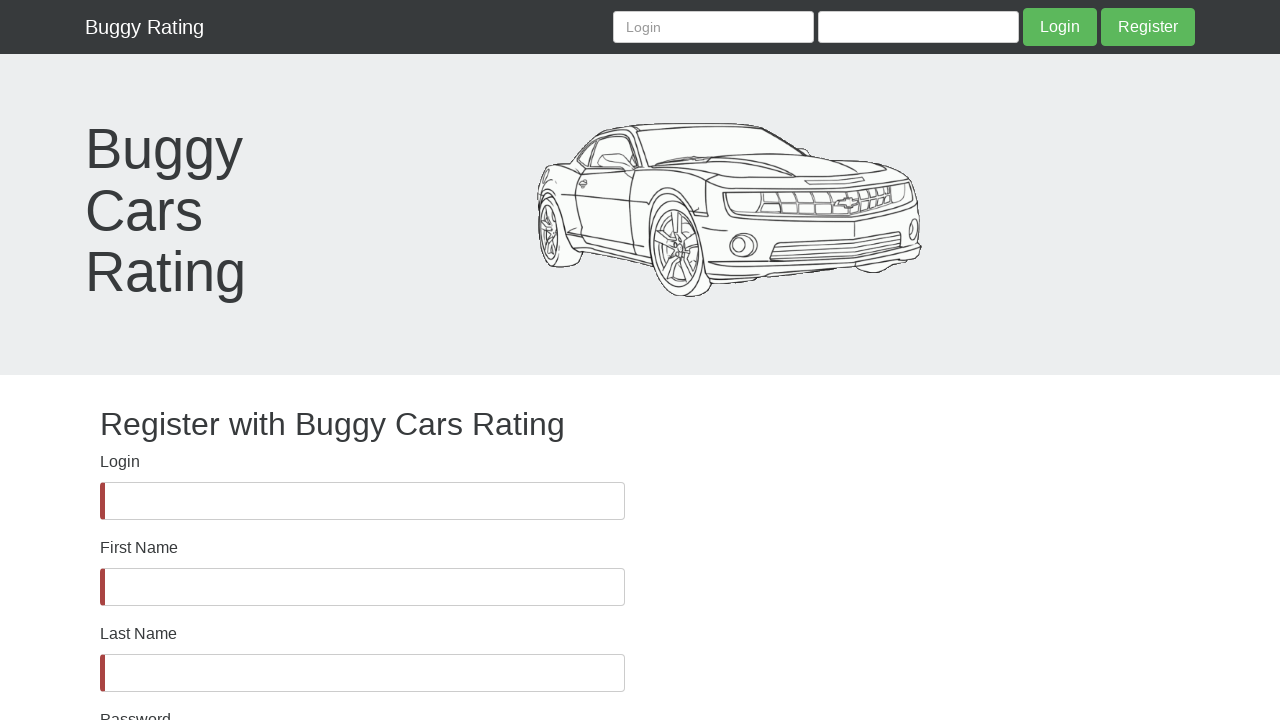

Registration form loaded and login field is visible
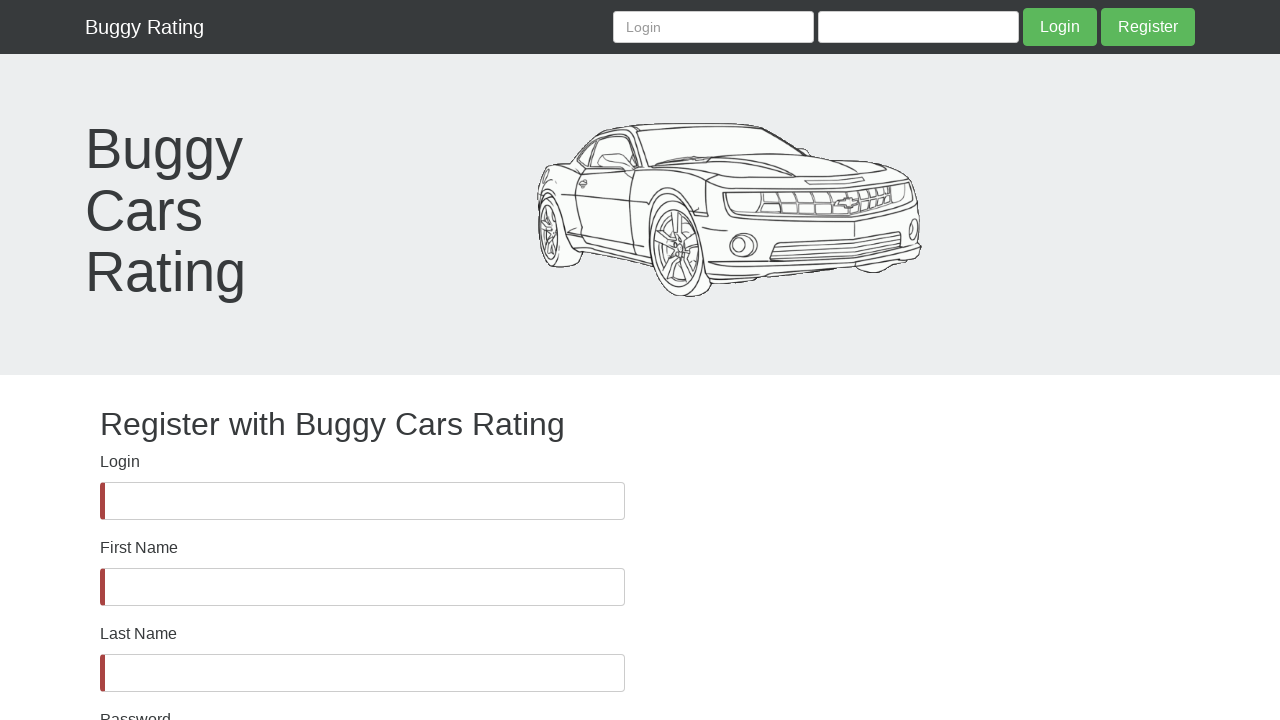

Filled username field with 'TestUser8472' on input[name='login']
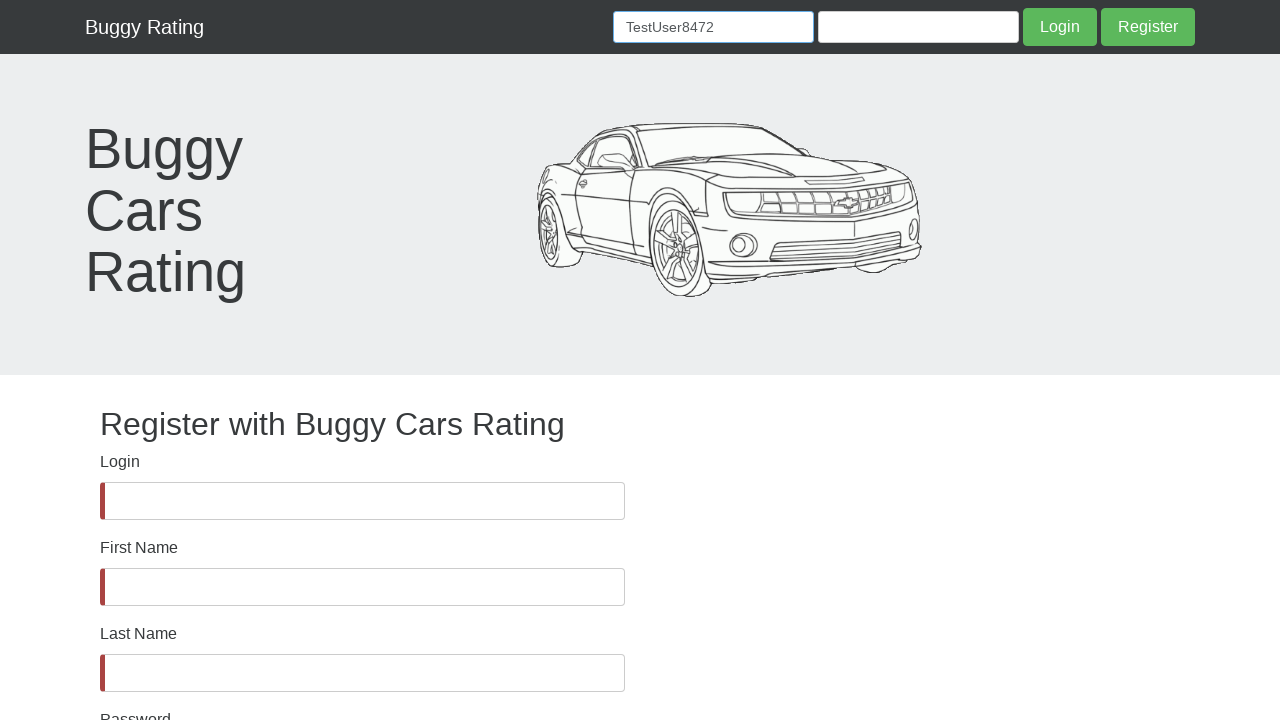

Filled first name field with 'Michael' on #firstName
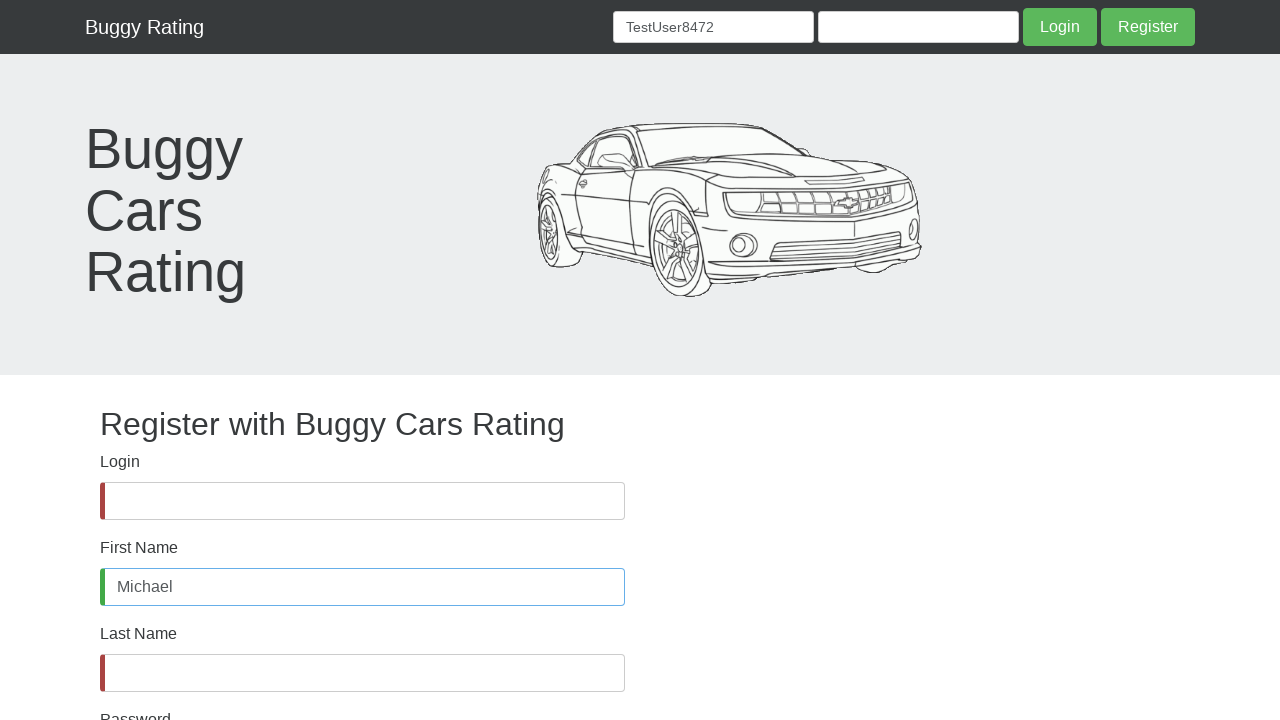

Filled last name field with 'Henderson' on #lastName
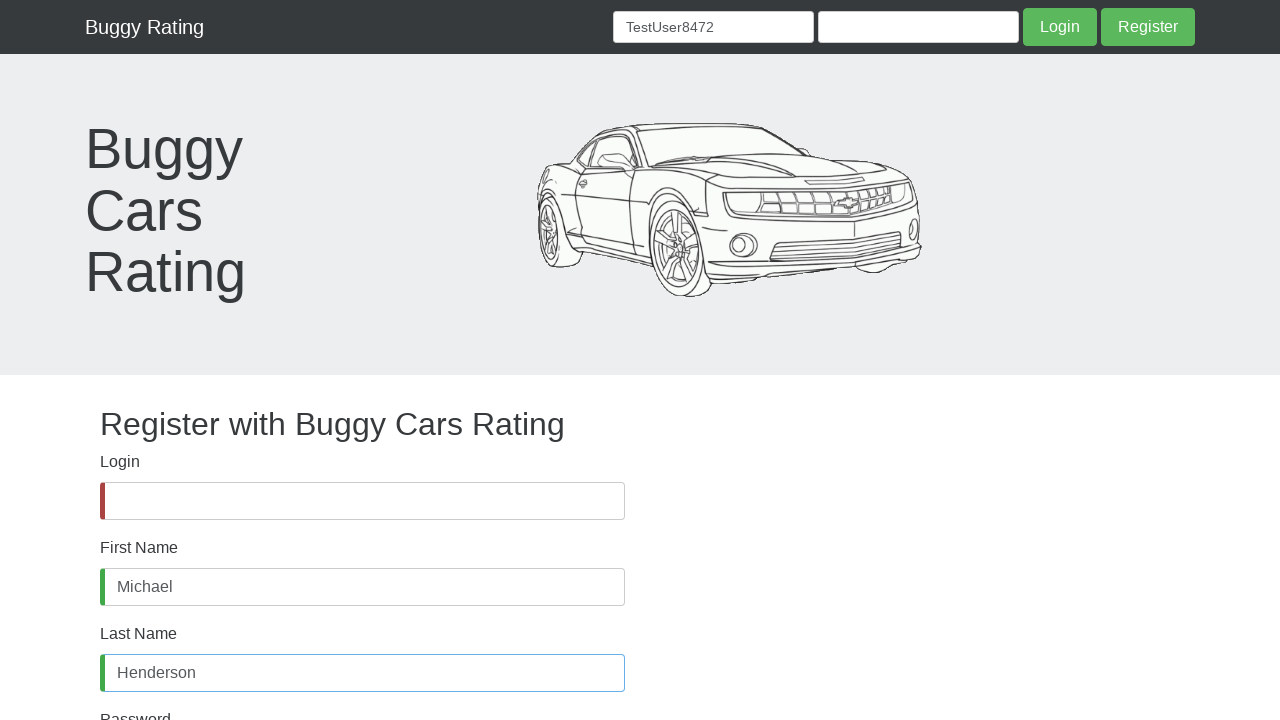

Filled password field with 'SecurePass@789' on input[name='password']
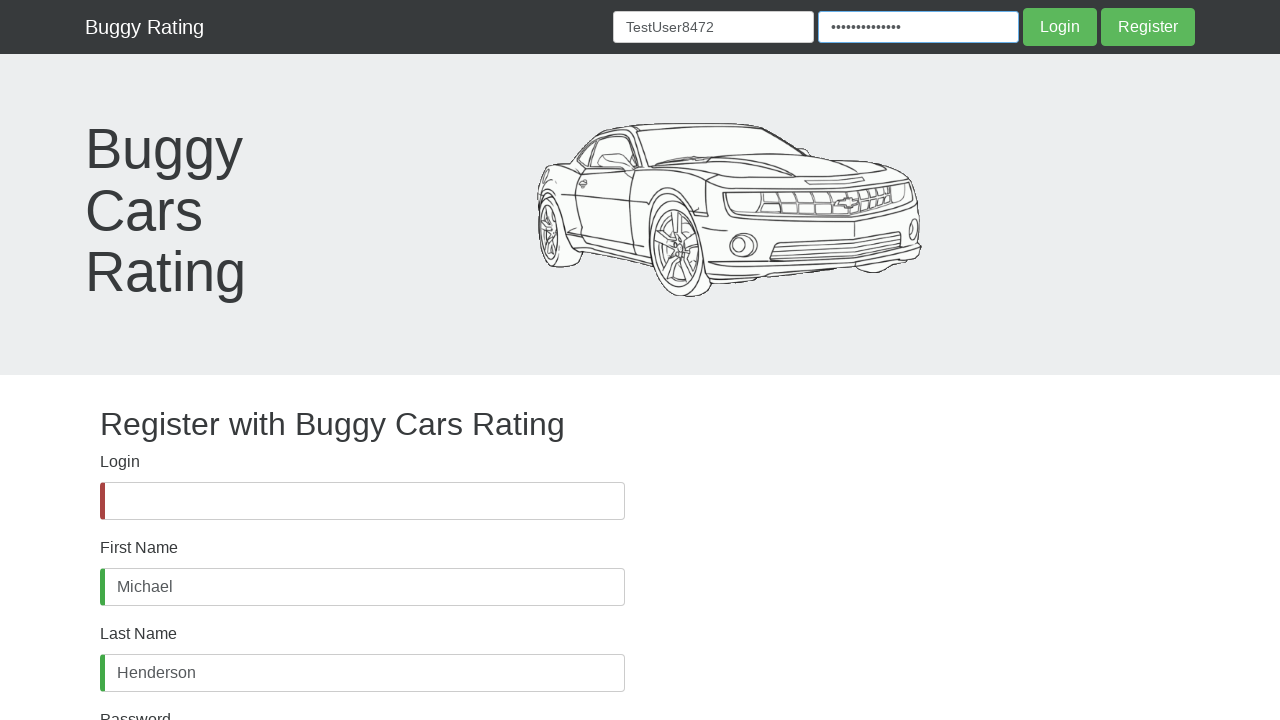

Filled confirm password field with 'SecurePass@789' on #confirmPassword
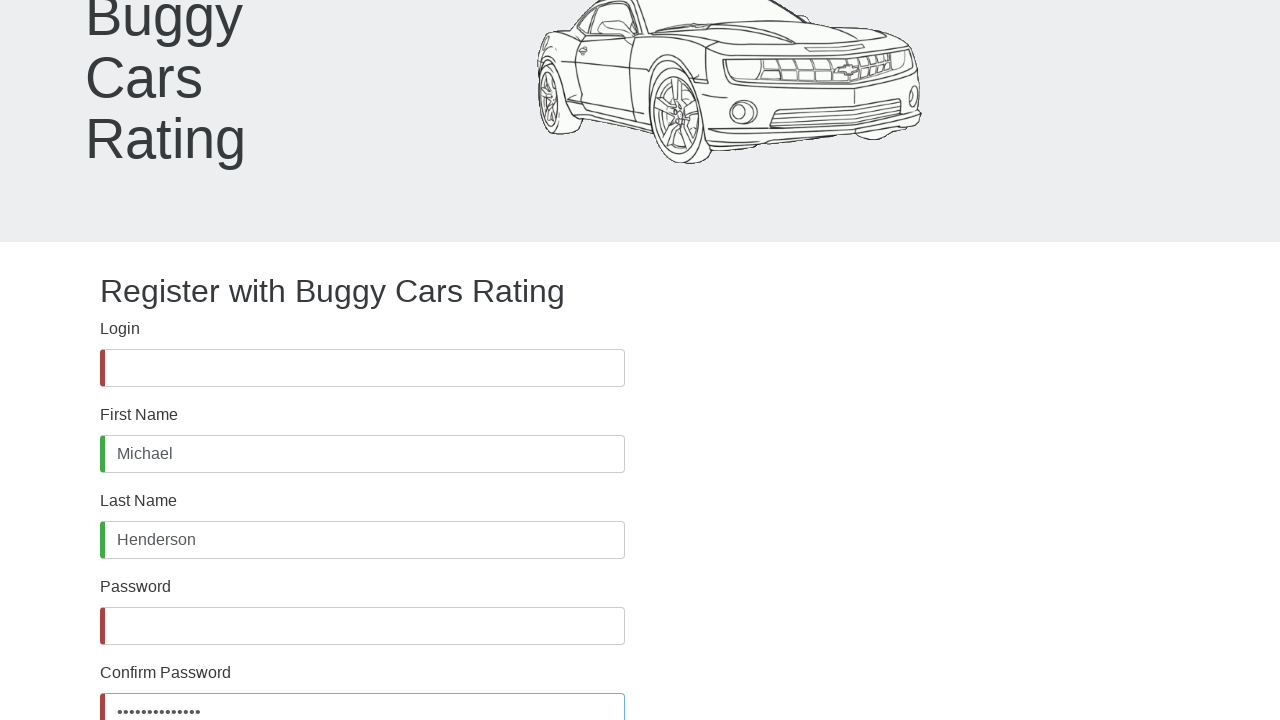

Register button is enabled and ready to click
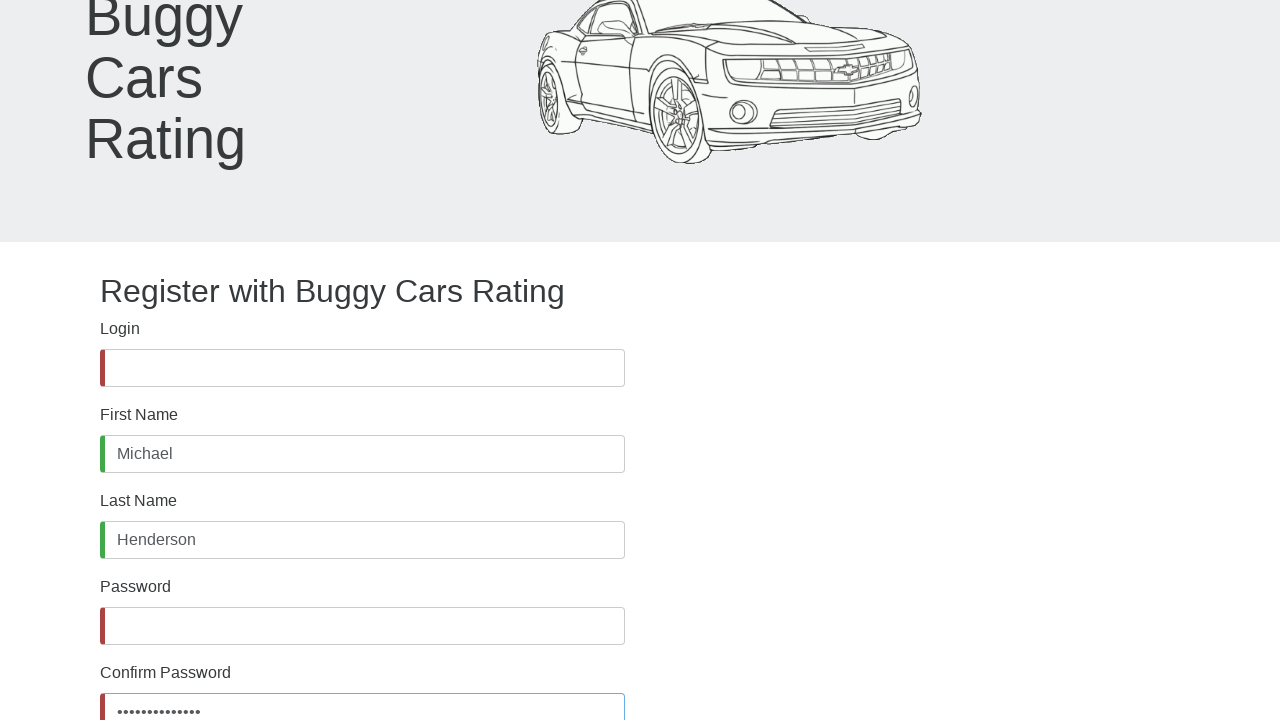

Clicked submit button to complete user registration at (1060, 27) on button[type='submit']
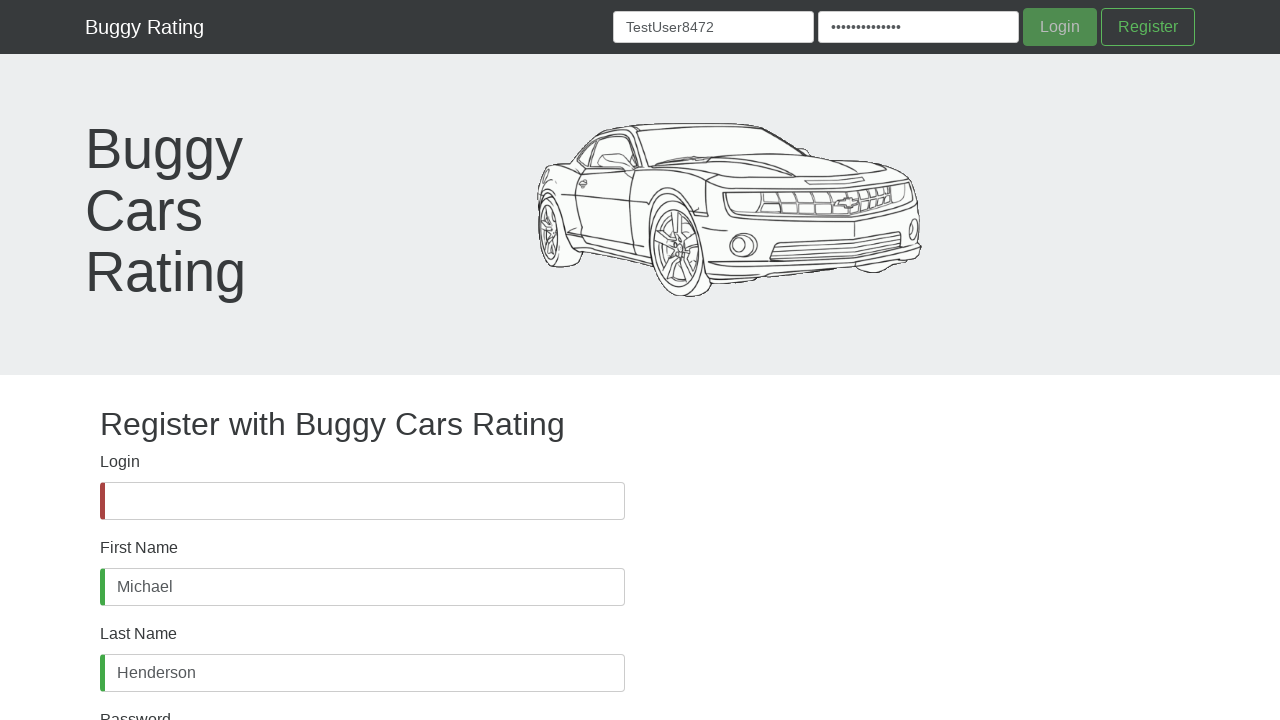

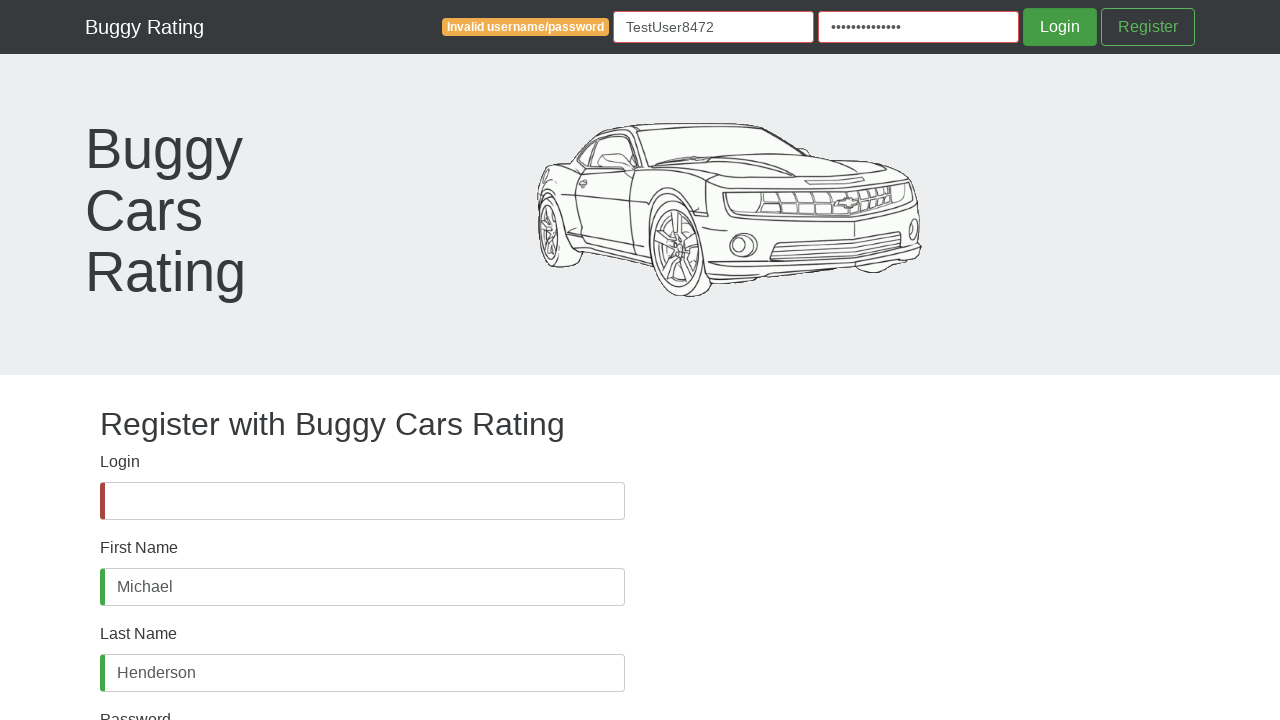